Tests dynamic loading functionality by clicking a Start button and waiting for "Hello World!" text to appear after loading completes

Starting URL: https://the-internet.herokuapp.com/dynamic_loading/1

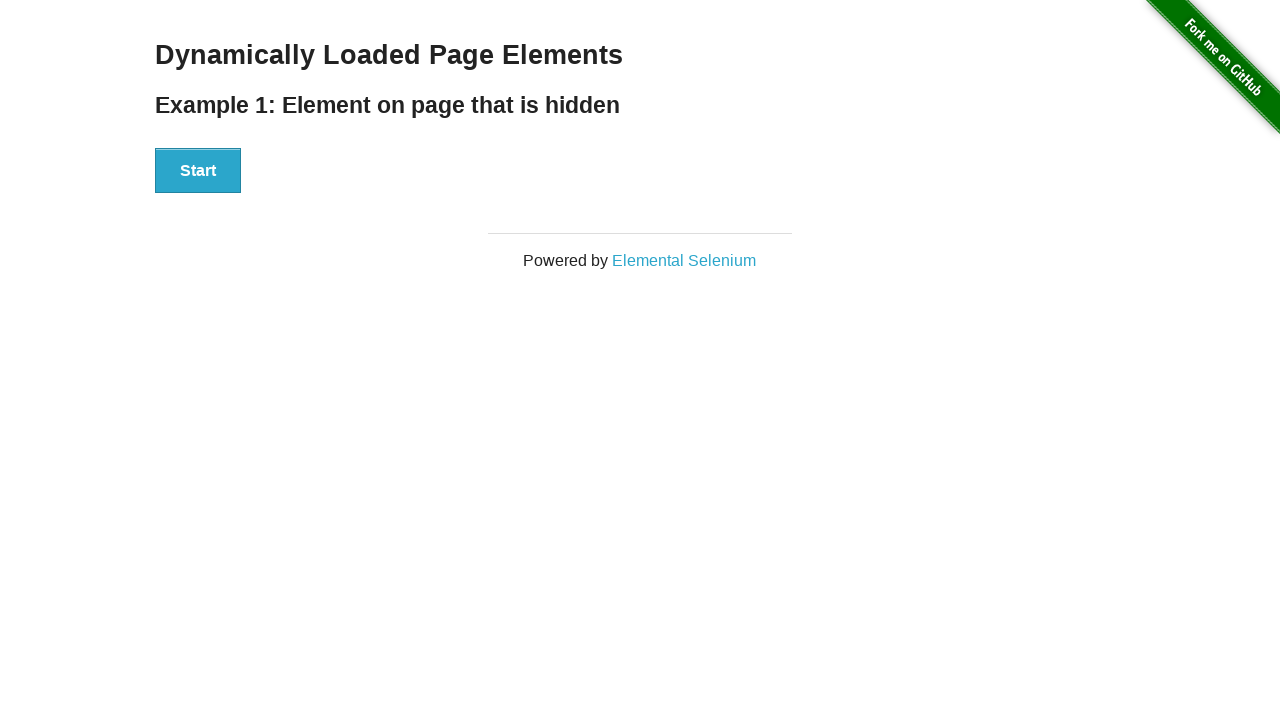

Clicked Start button to initiate dynamic loading at (198, 171) on xpath=//div[@id='start']//button
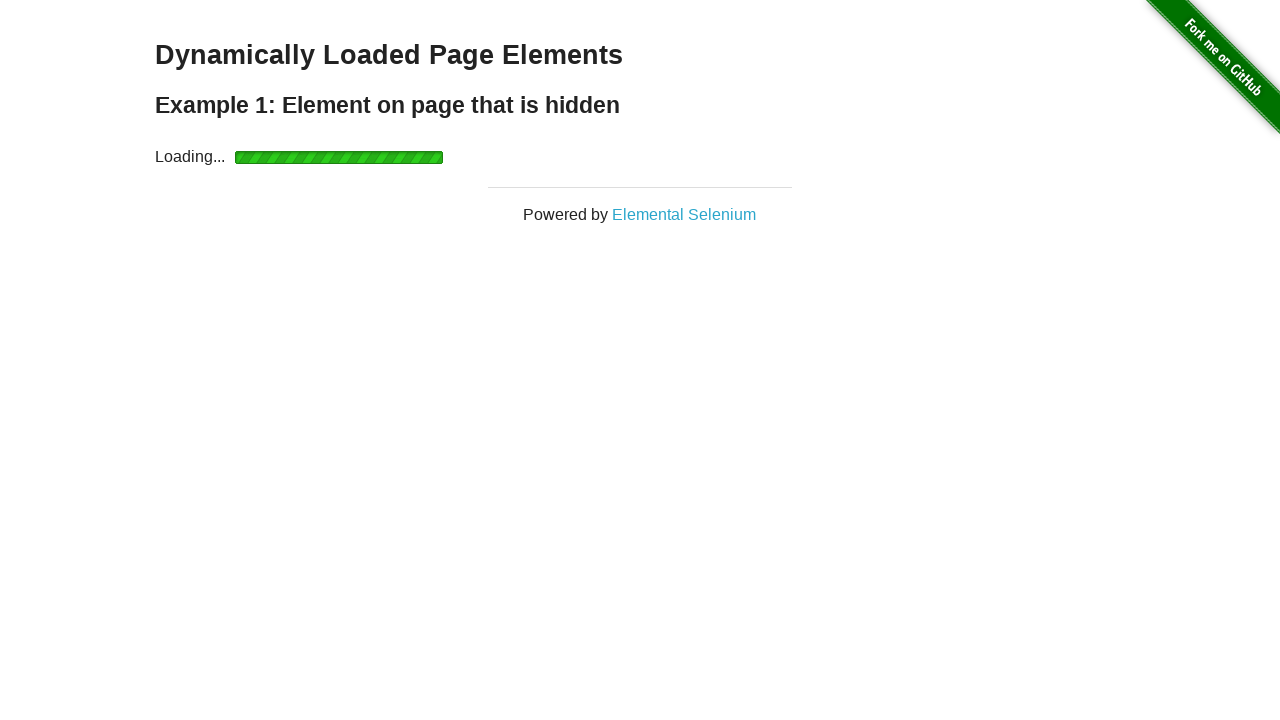

Waited for 'Hello World!' text to appear after loading completes
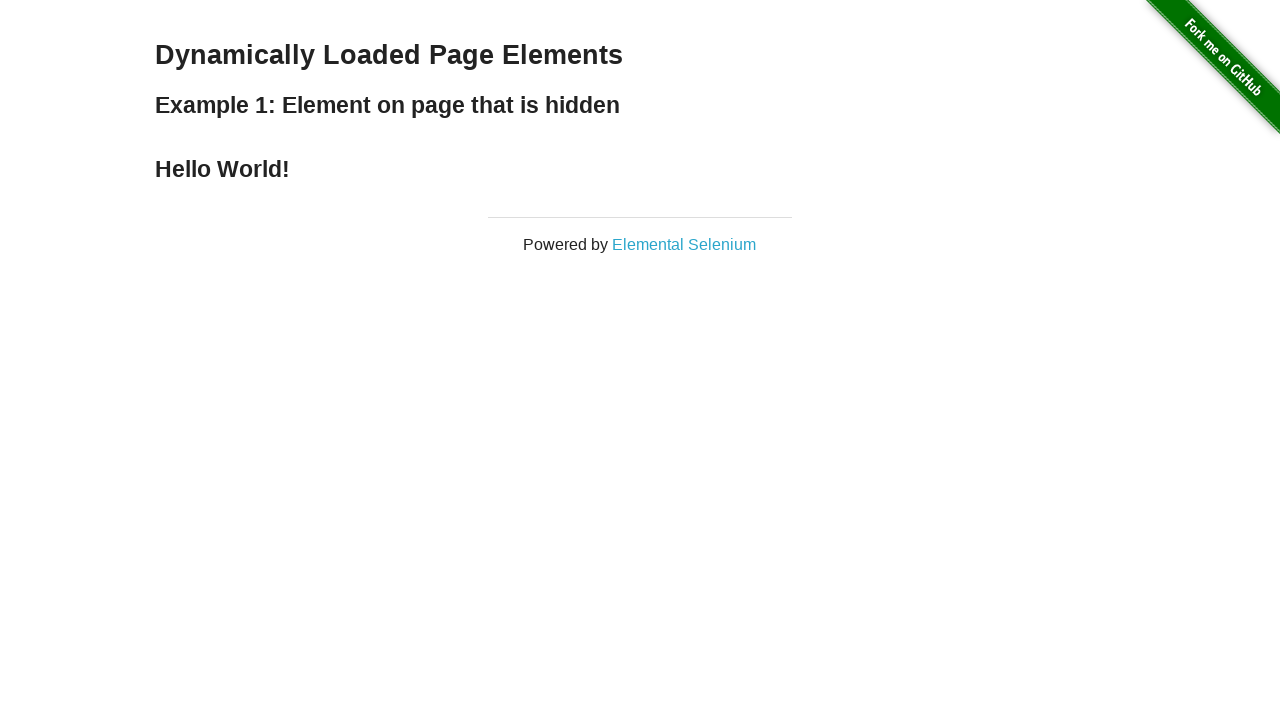

Verified that 'Hello World!' text is displayed correctly
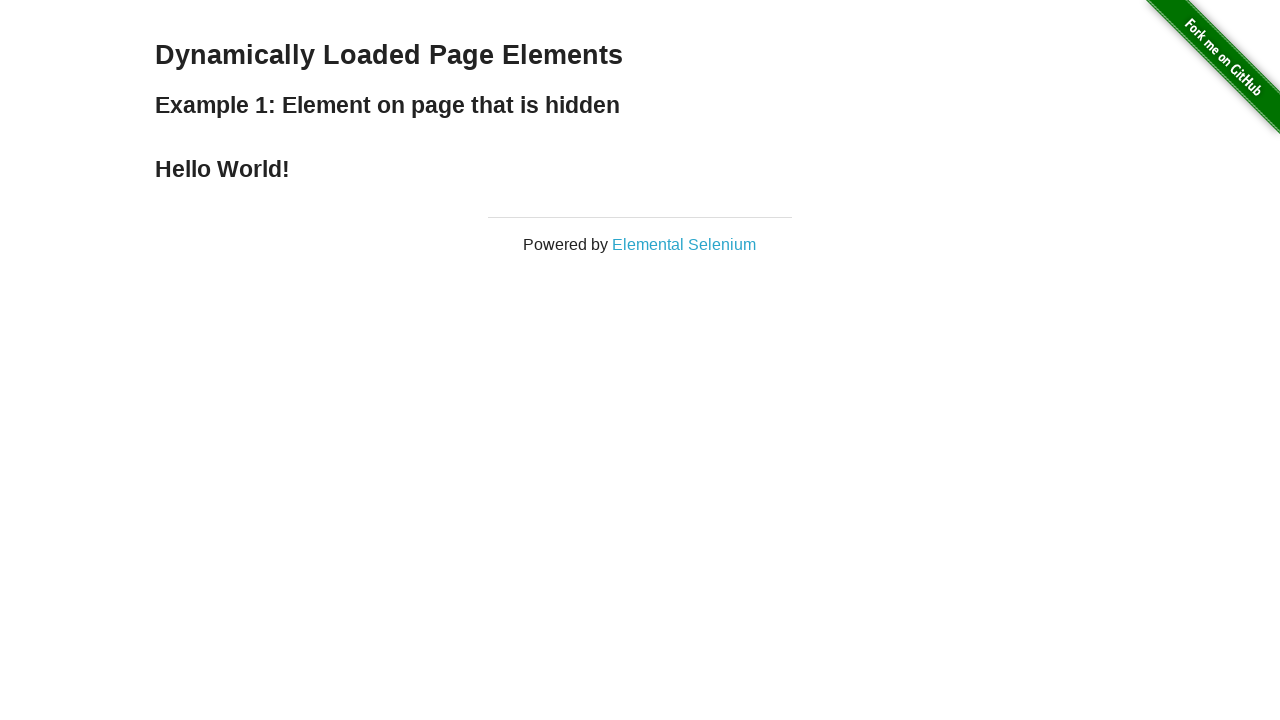

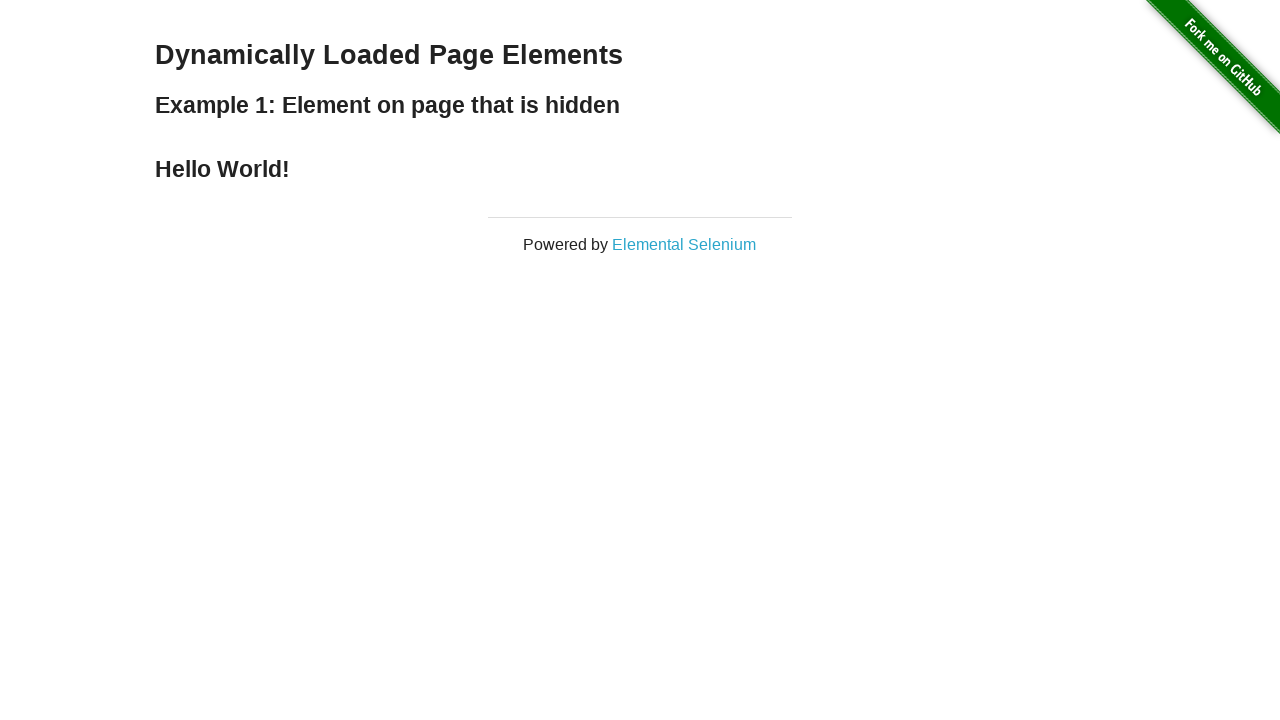